Tests the flight booking flow on BlazeDemo by selecting departure and destination cities, choosing a flight, filling in passenger name and payment details, and completing the purchase.

Starting URL: https://blazedemo.com/

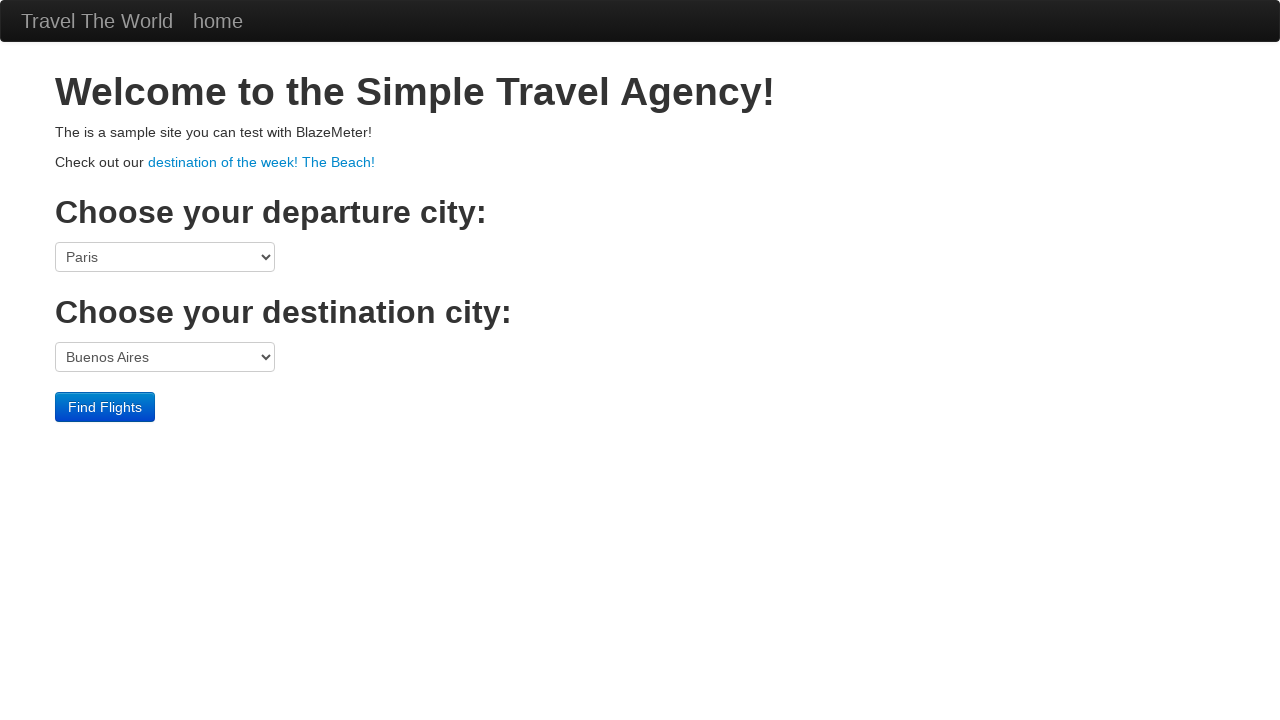

Clicked departure port dropdown at (165, 257) on select[name='fromPort']
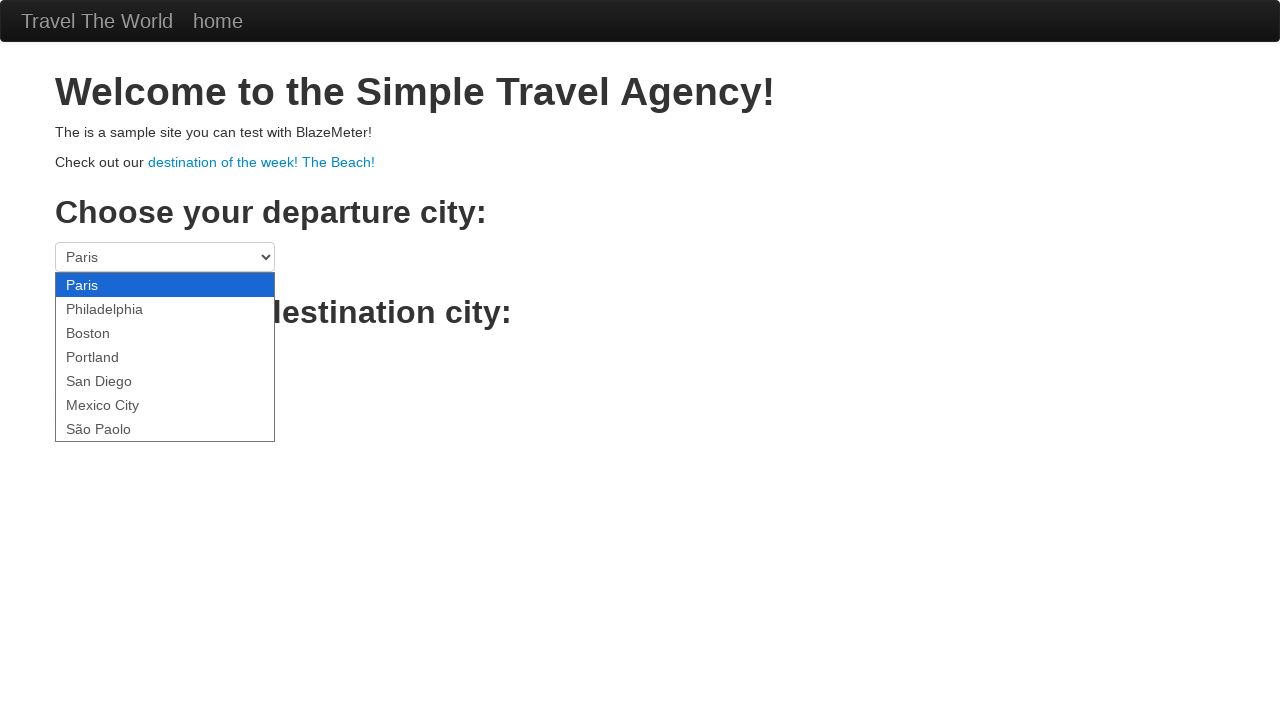

Selected São Paolo as departure city on select[name='fromPort']
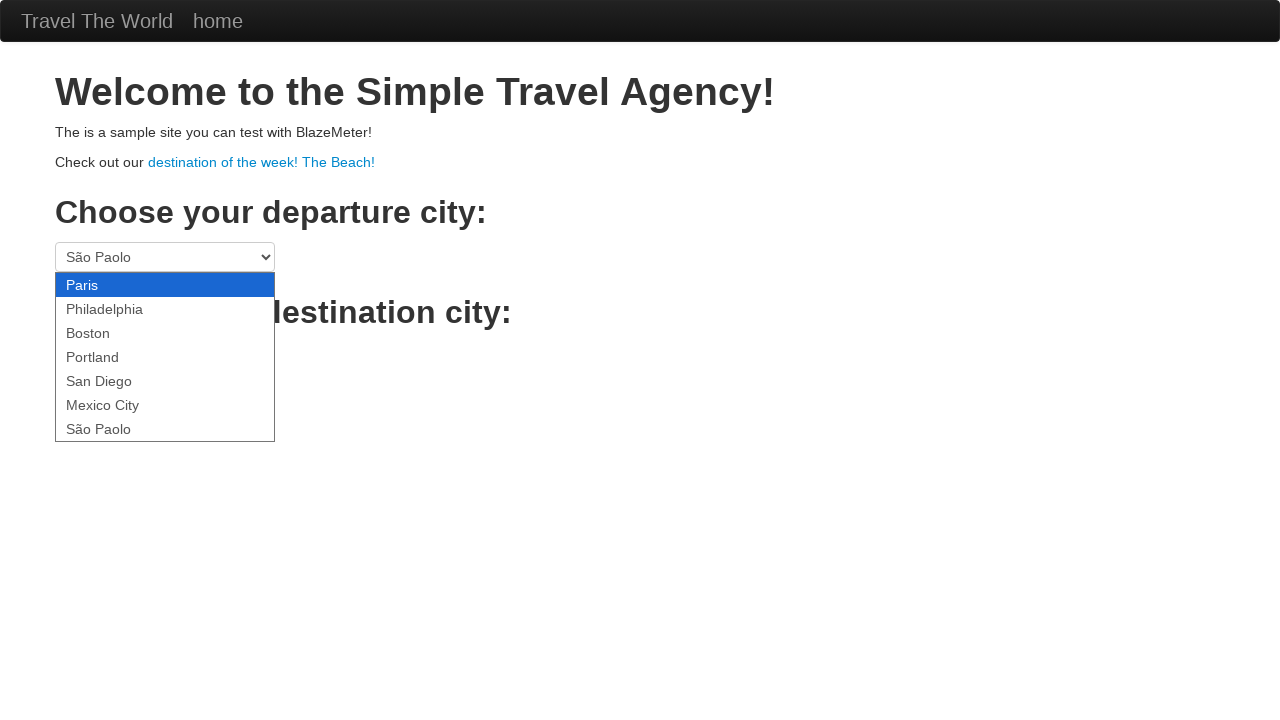

Clicked destination port dropdown at (165, 357) on select[name='toPort']
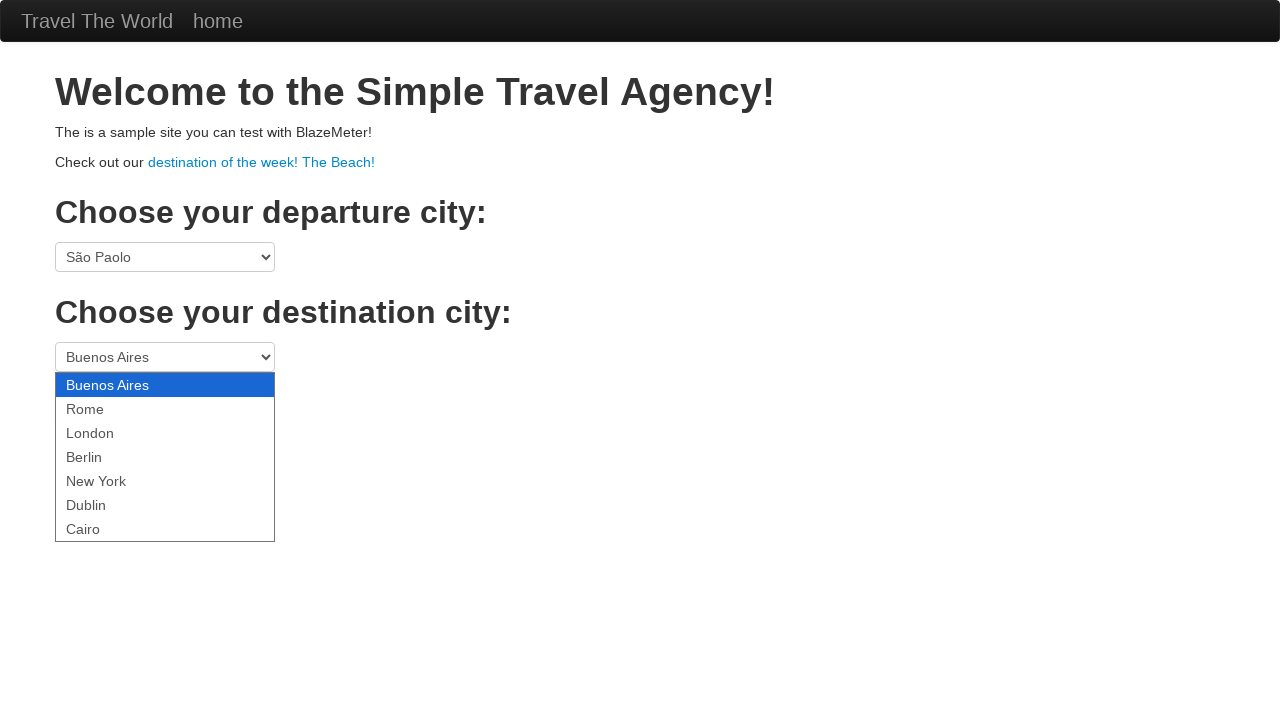

Selected Berlin as destination city on select[name='toPort']
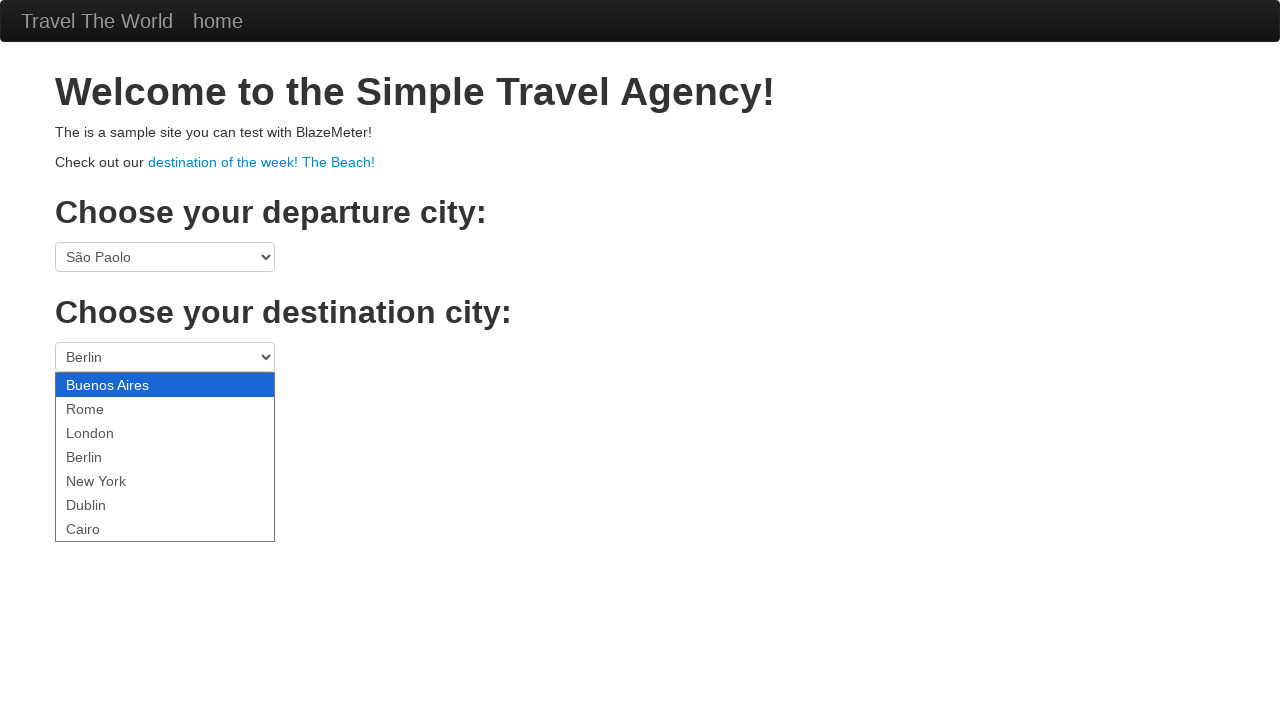

Clicked Find Flights button at (105, 407) on .btn-primary
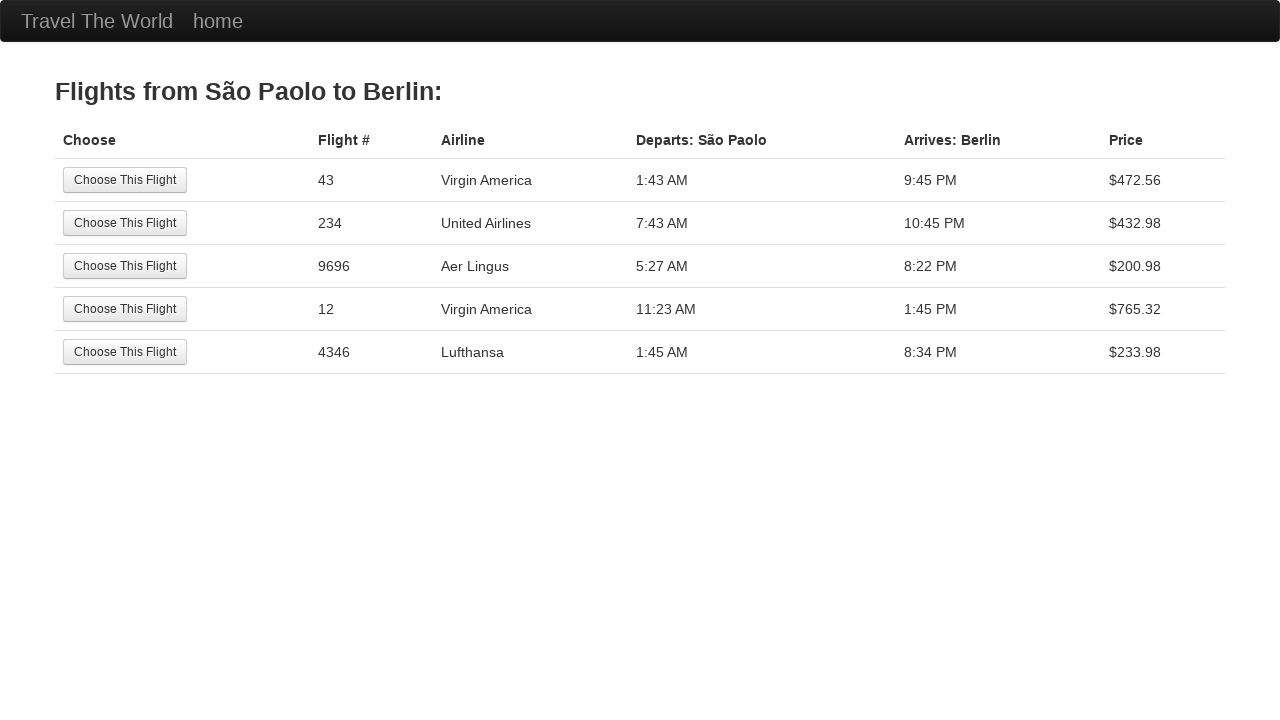

Selected the first flight option at (125, 180) on tr:nth-child(1) .btn
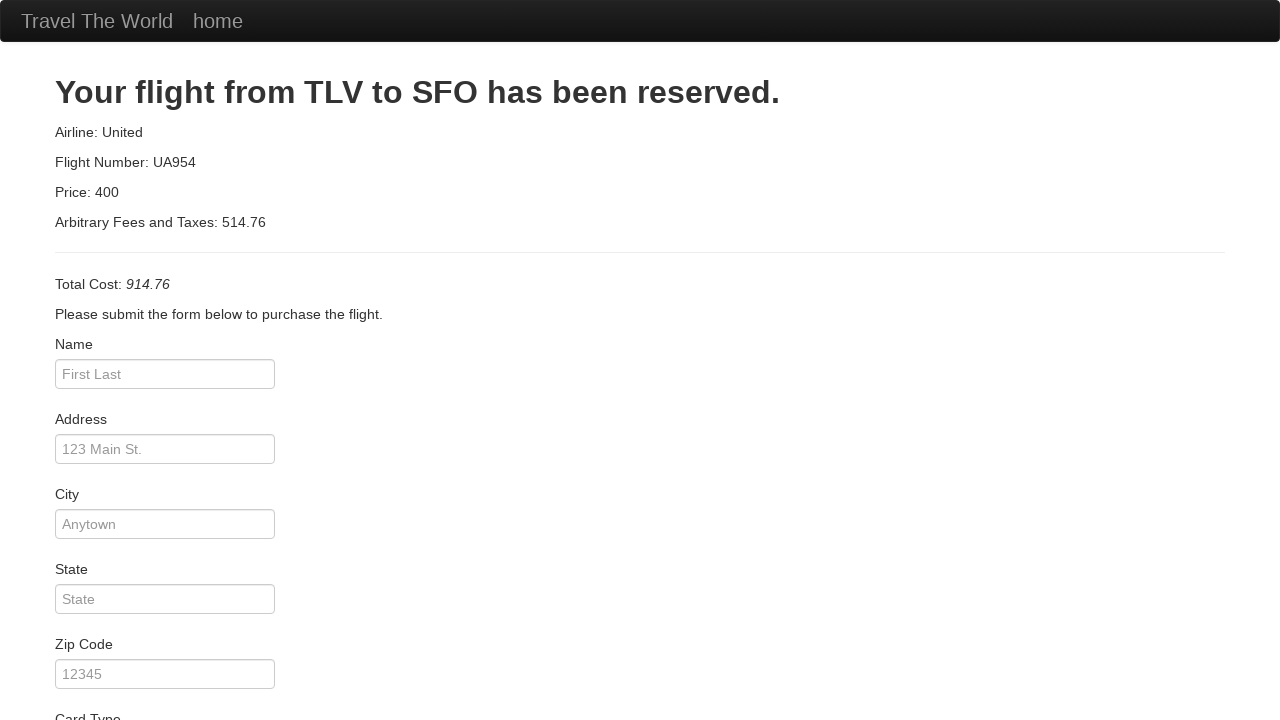

Clicked on passenger name input field at (165, 374) on #inputName
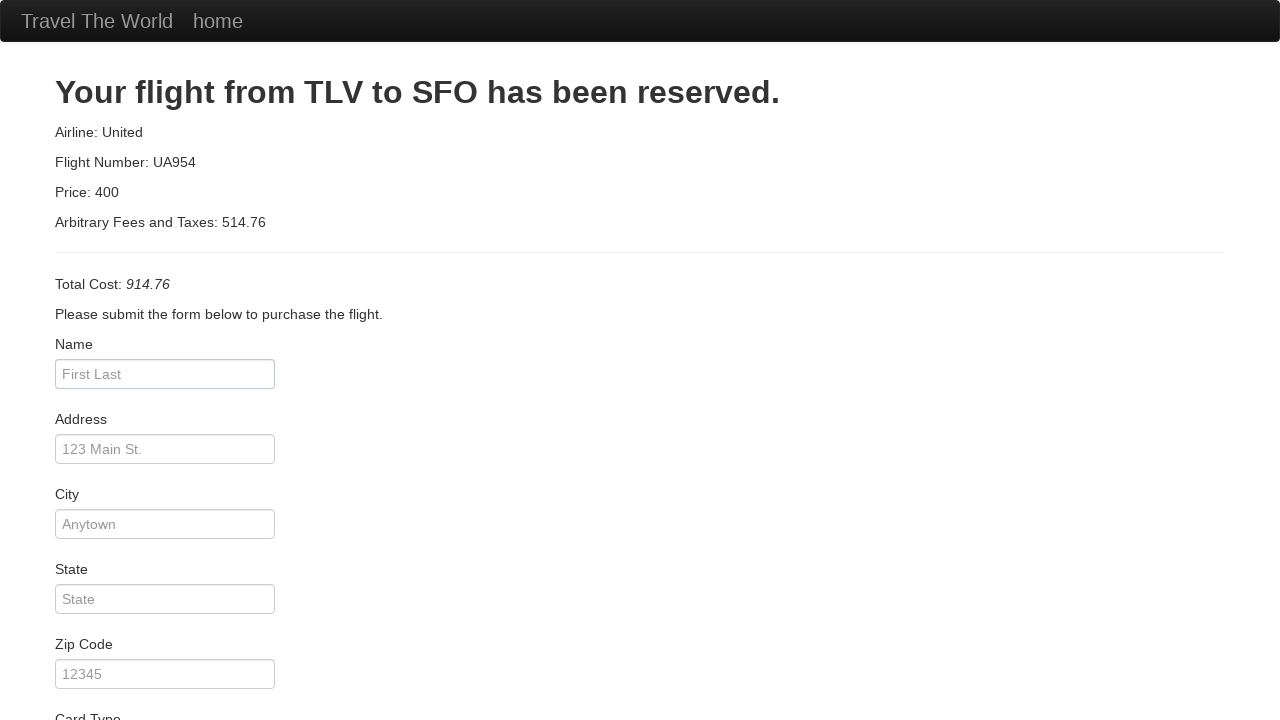

Entered passenger name 'Rafael' on #inputName
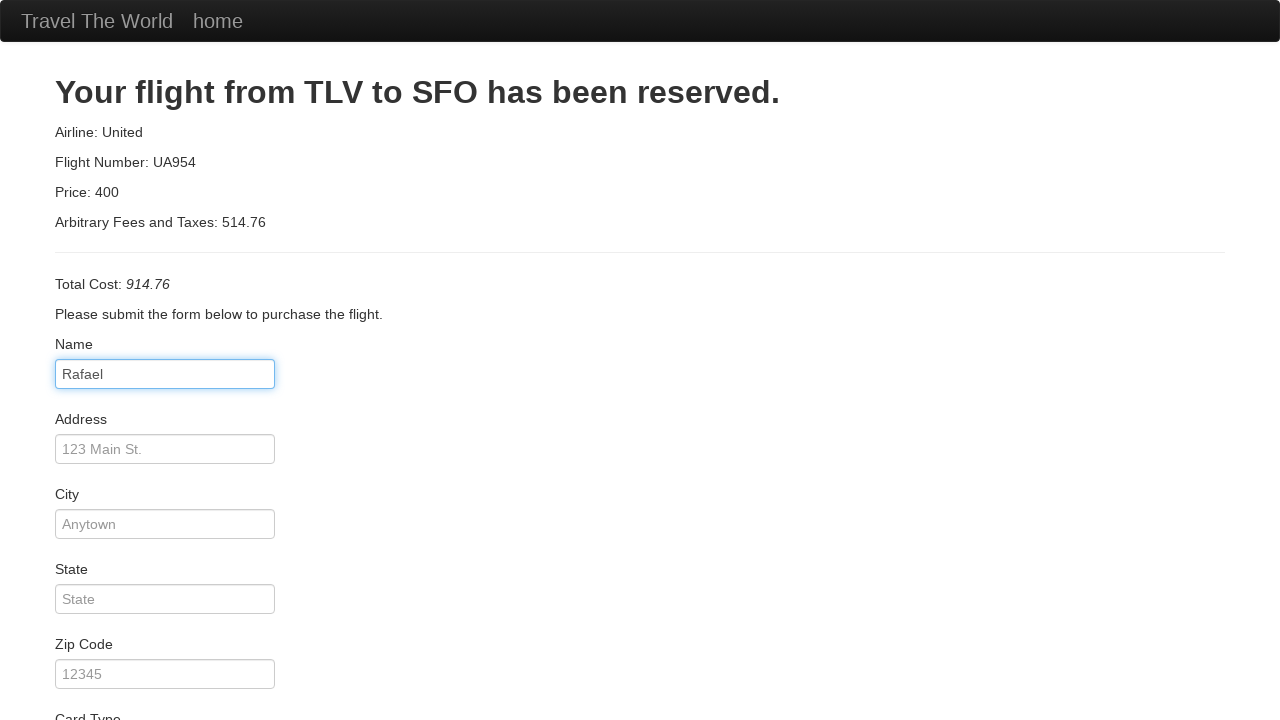

Clicked on card type dropdown at (165, 360) on #cardType
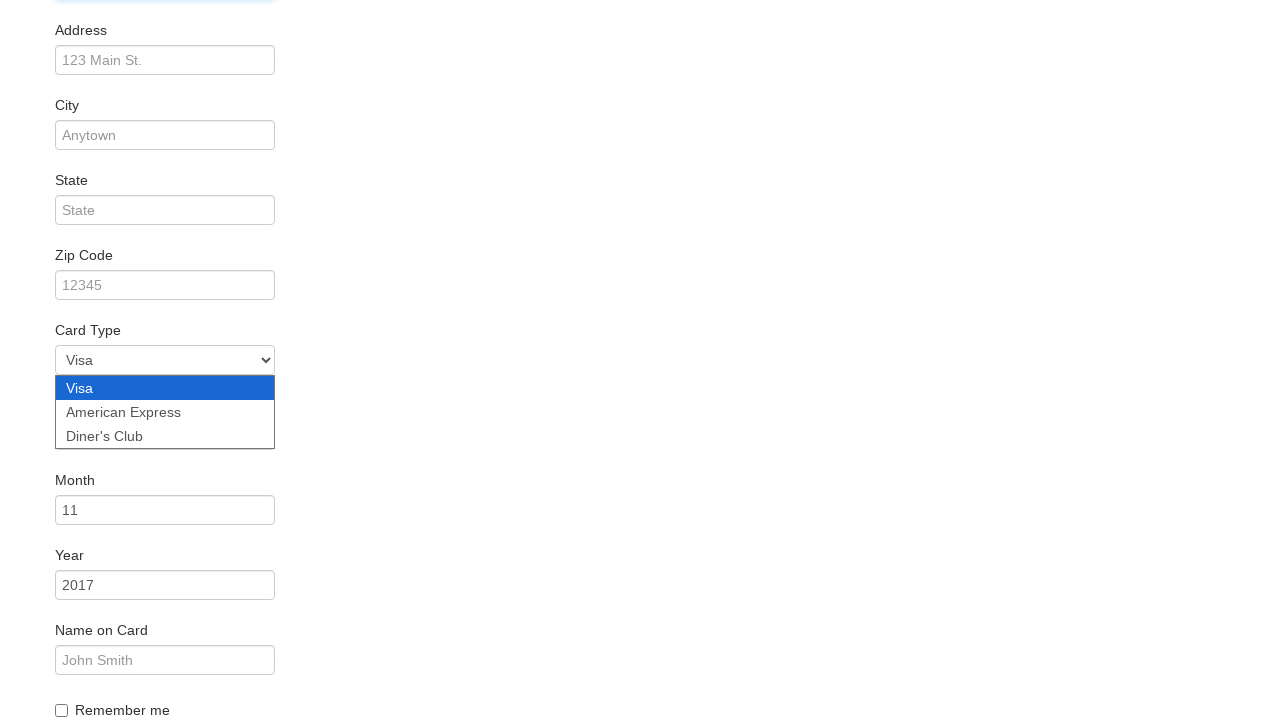

Selected American Express as payment method on #cardType
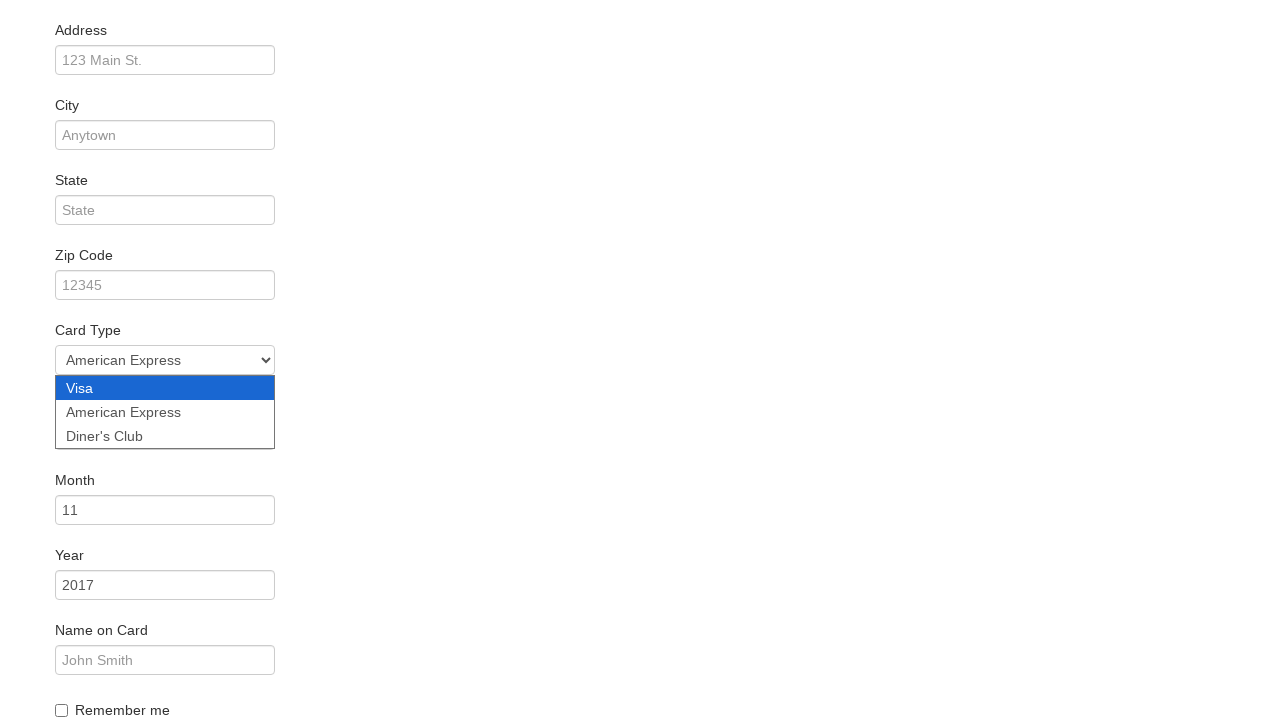

Clicked the remember me checkbox at (640, 708) on .checkbox
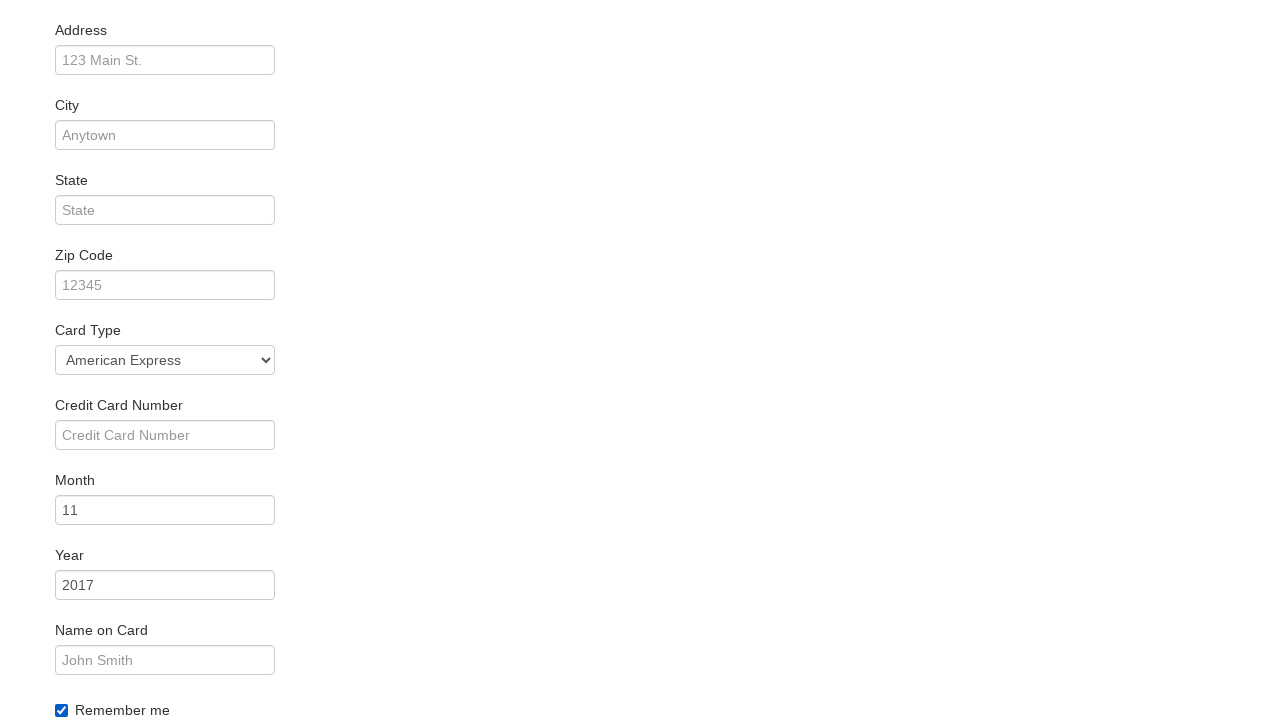

Clicked Purchase Flight button to complete booking at (118, 685) on .btn-primary
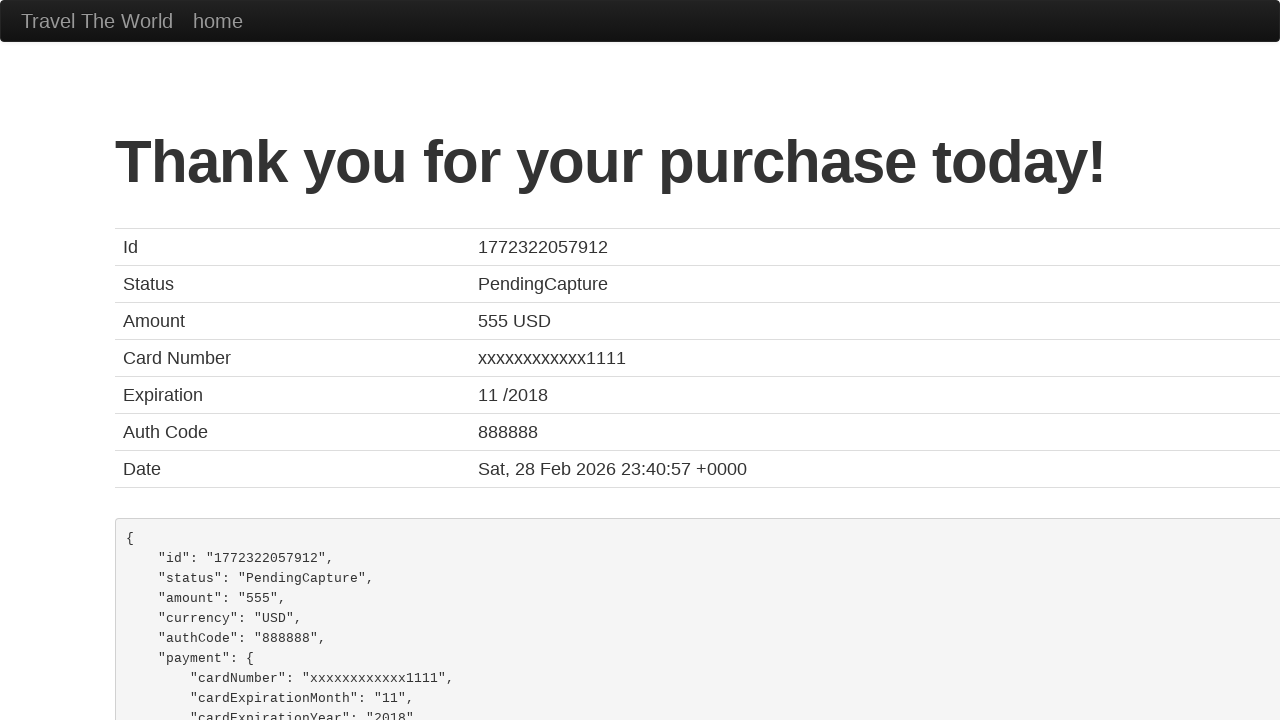

Confirmation page loaded with price details
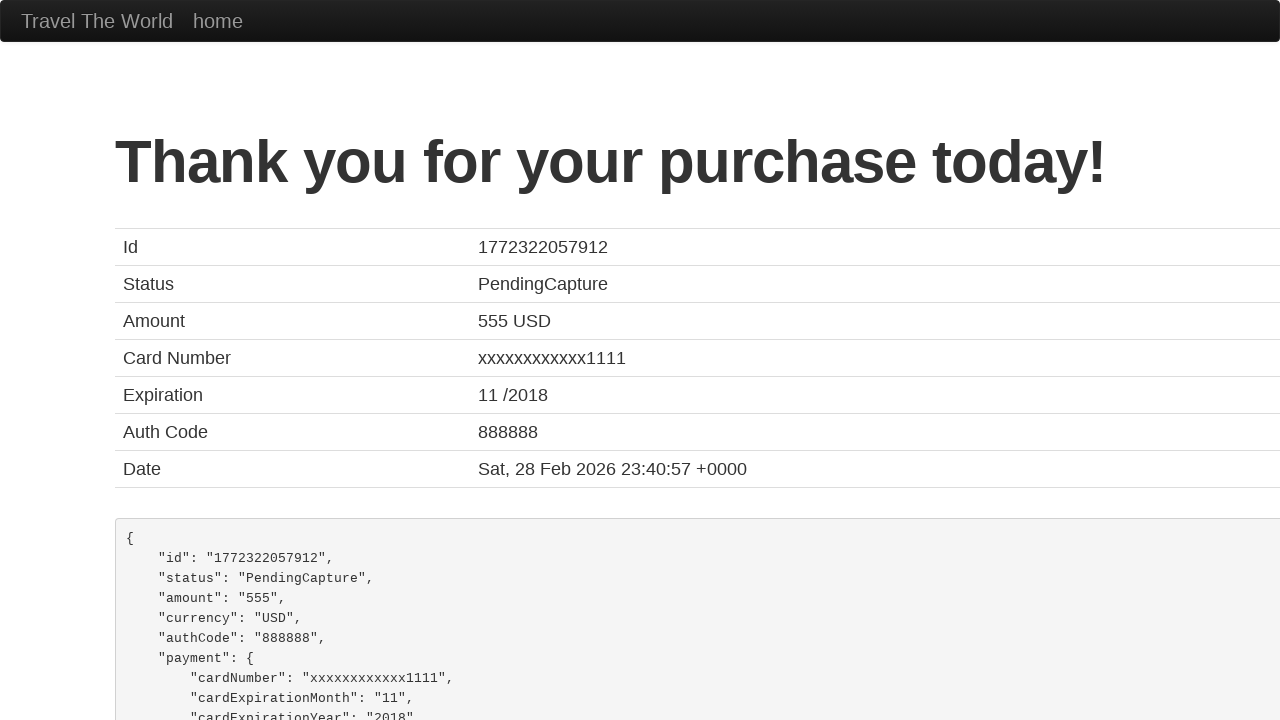

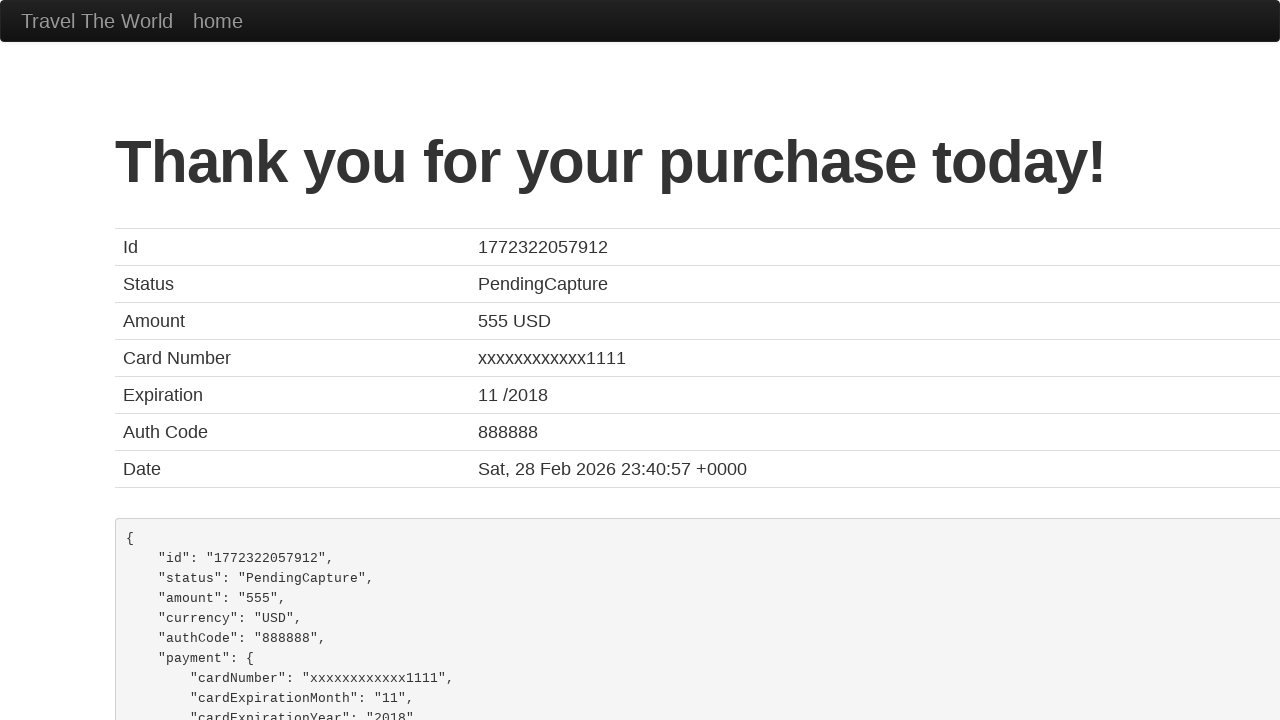